Tests registration form validation when confirm email doesn't match the original email

Starting URL: https://alada.vn/tai-khoan/dang-ky.html

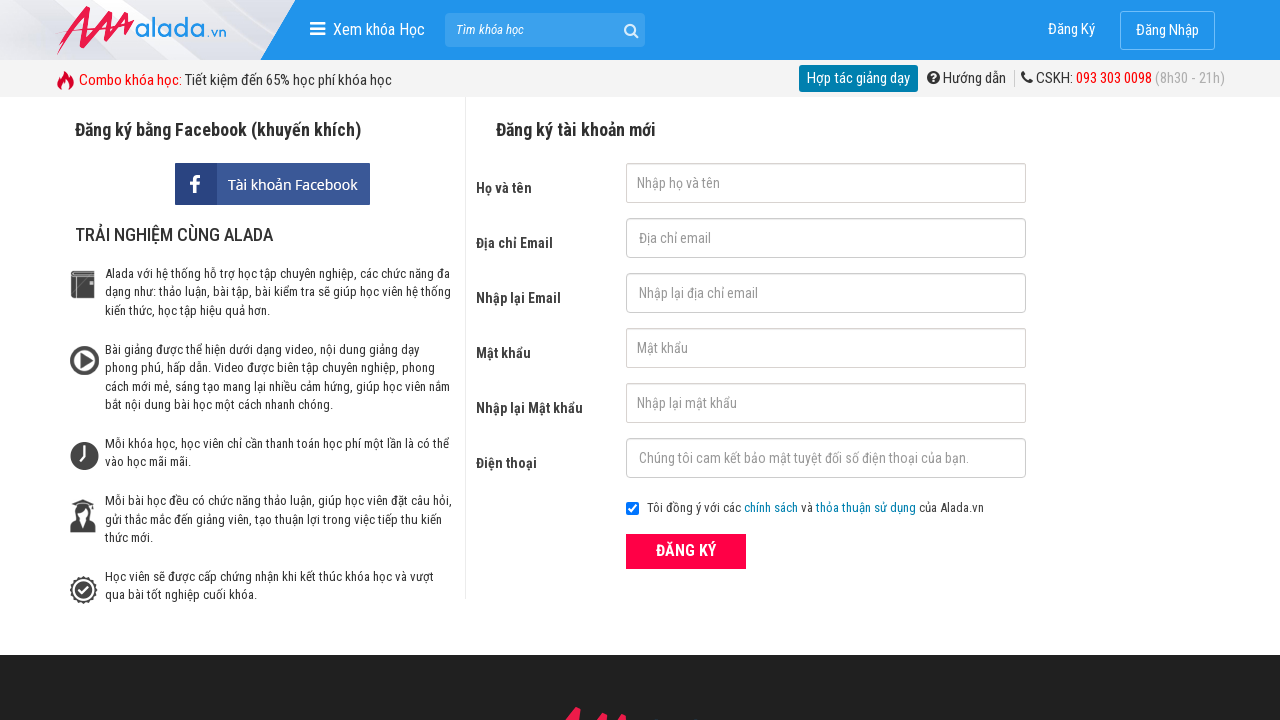

Cleared first name field on input#txtFirstname
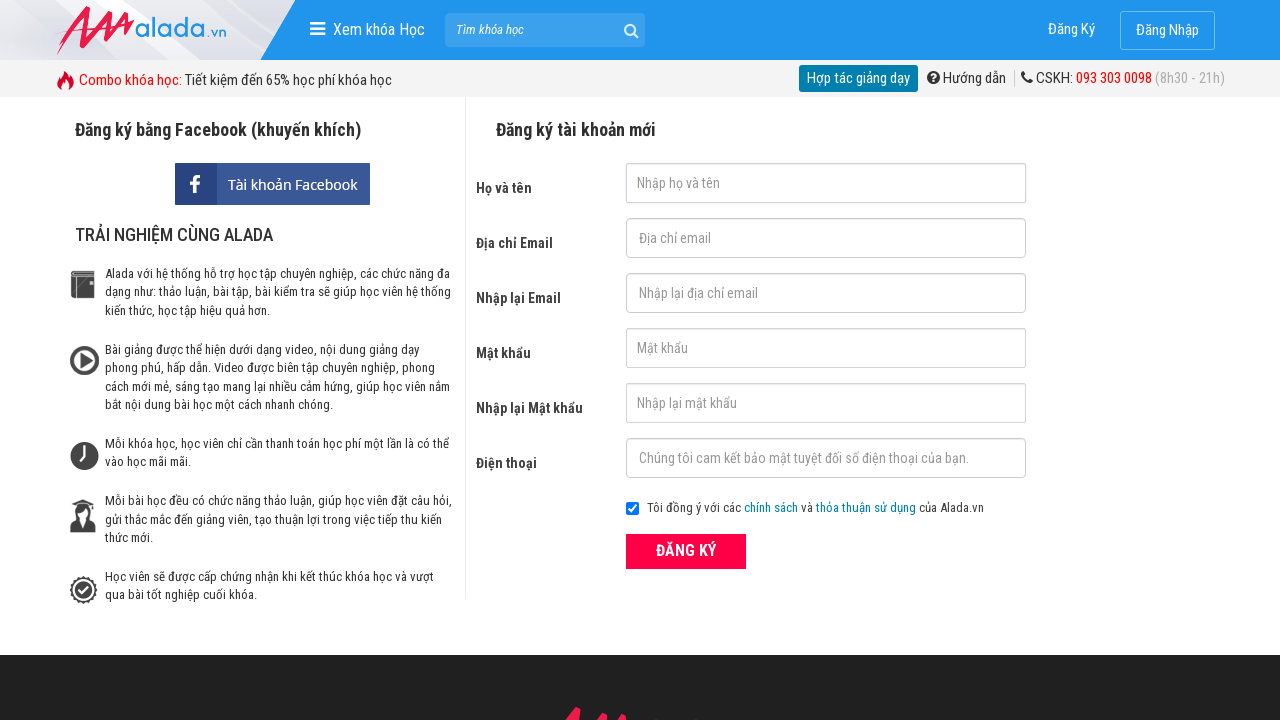

Cleared email field on input#txtEmail
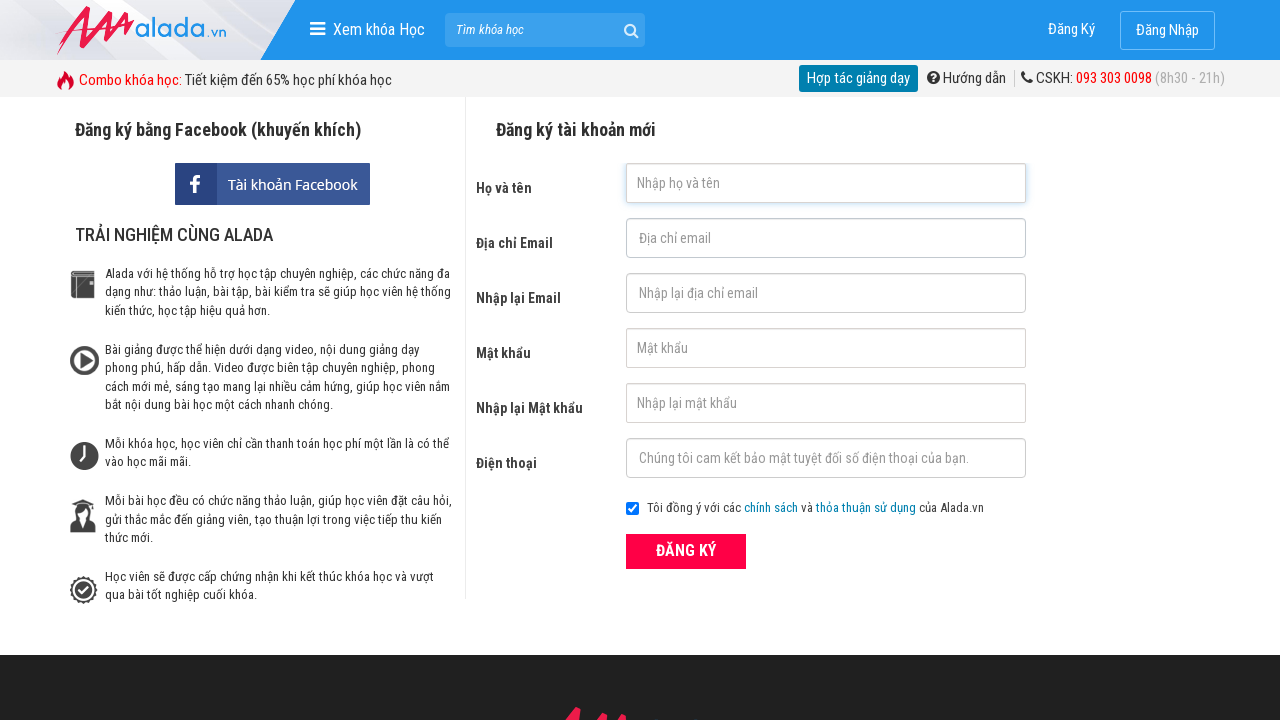

Cleared confirm email field on input#txtCEmail
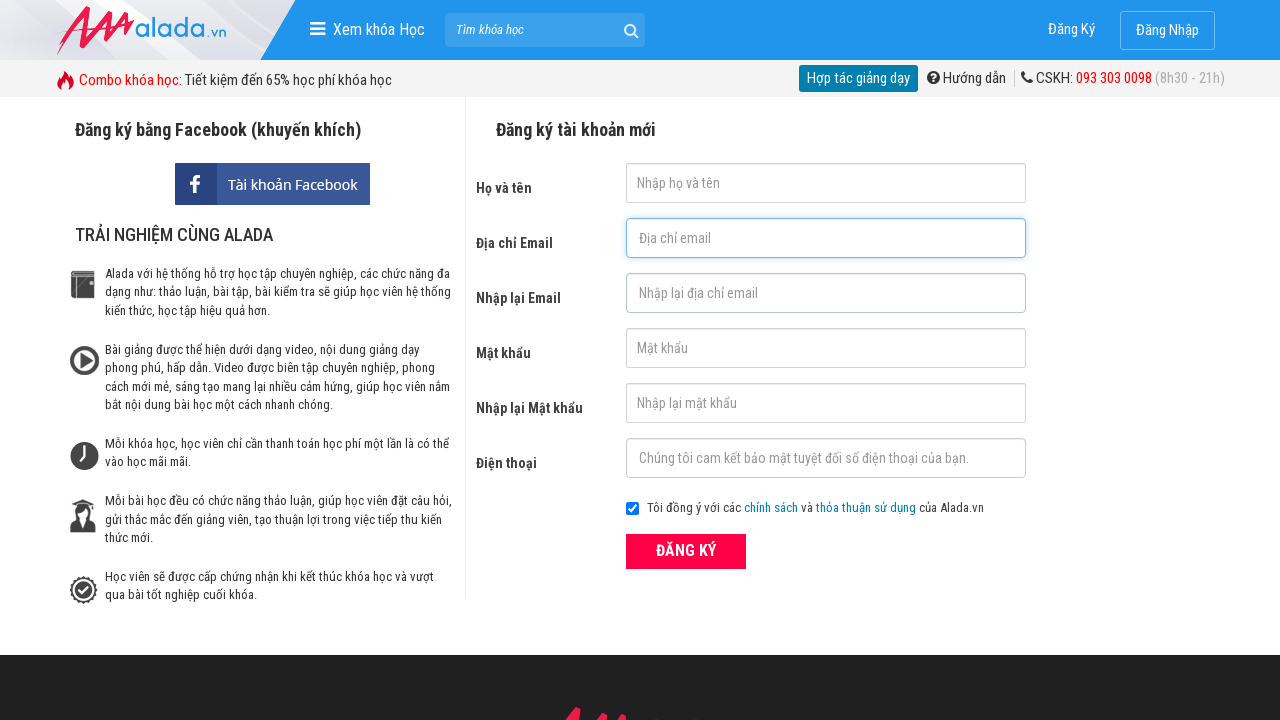

Cleared password field on input#txtPassword
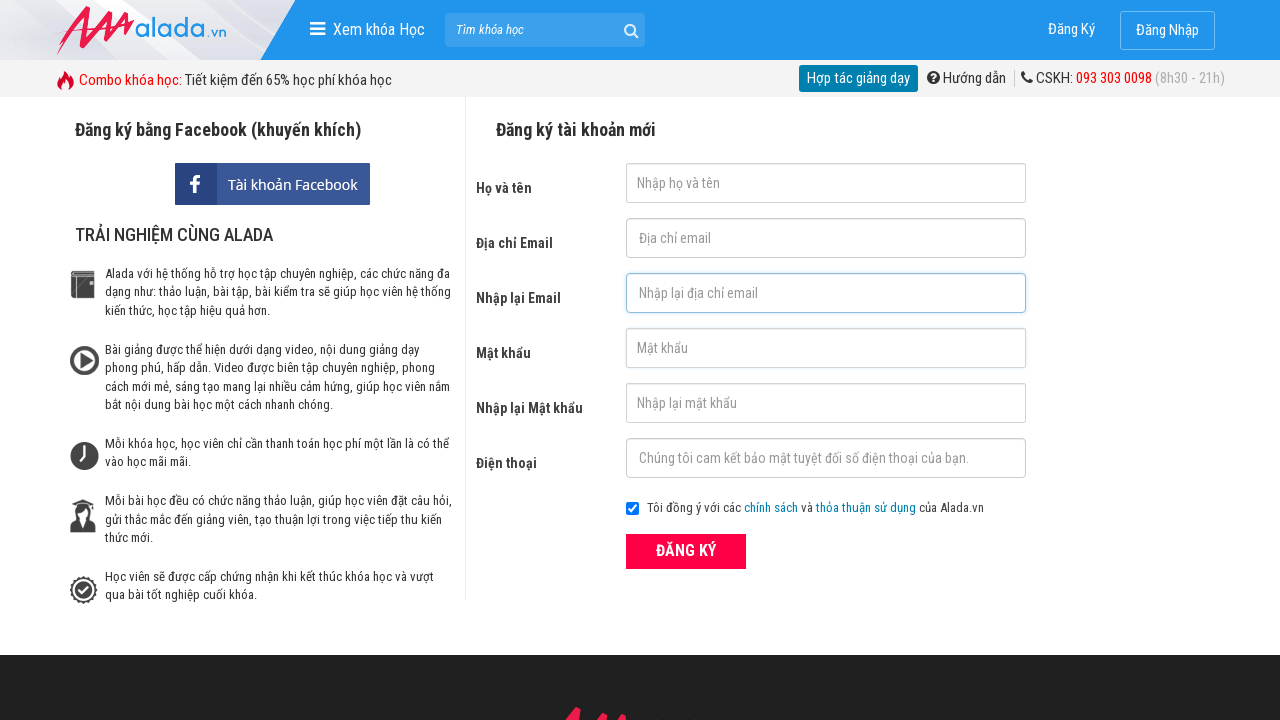

Cleared confirm password field on input#txtCPassword
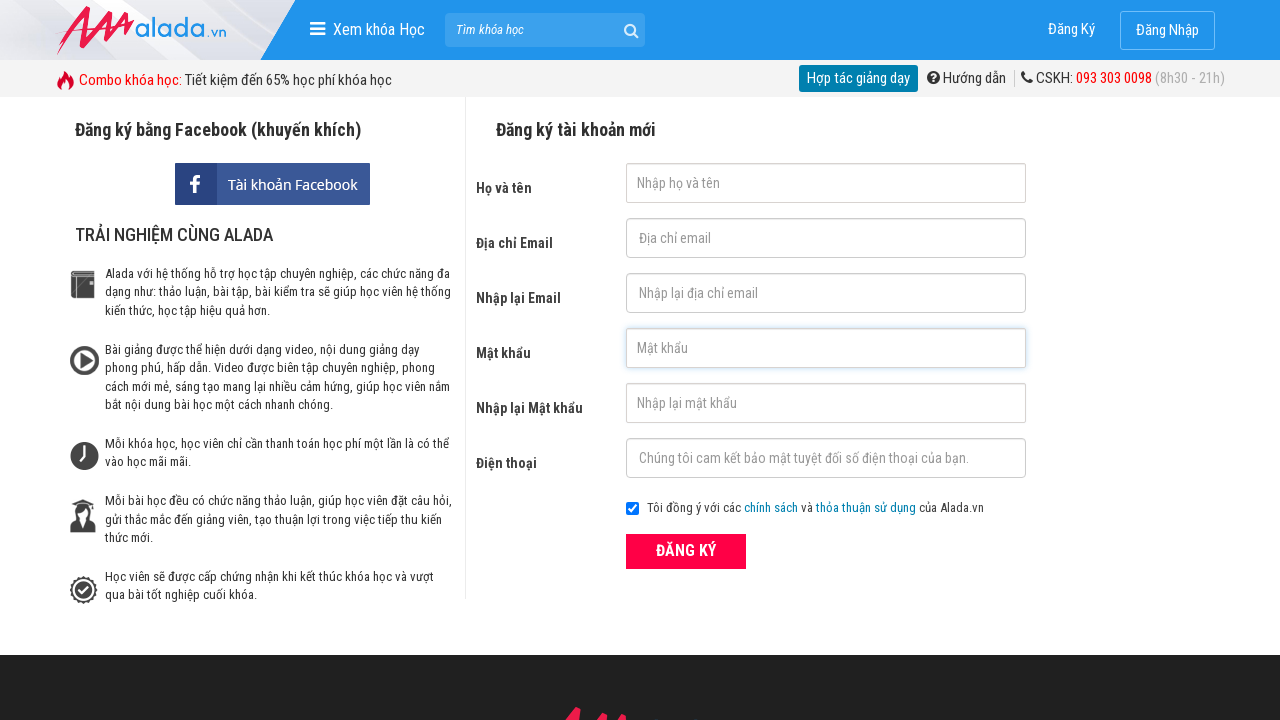

Cleared phone field on input#txtPhone
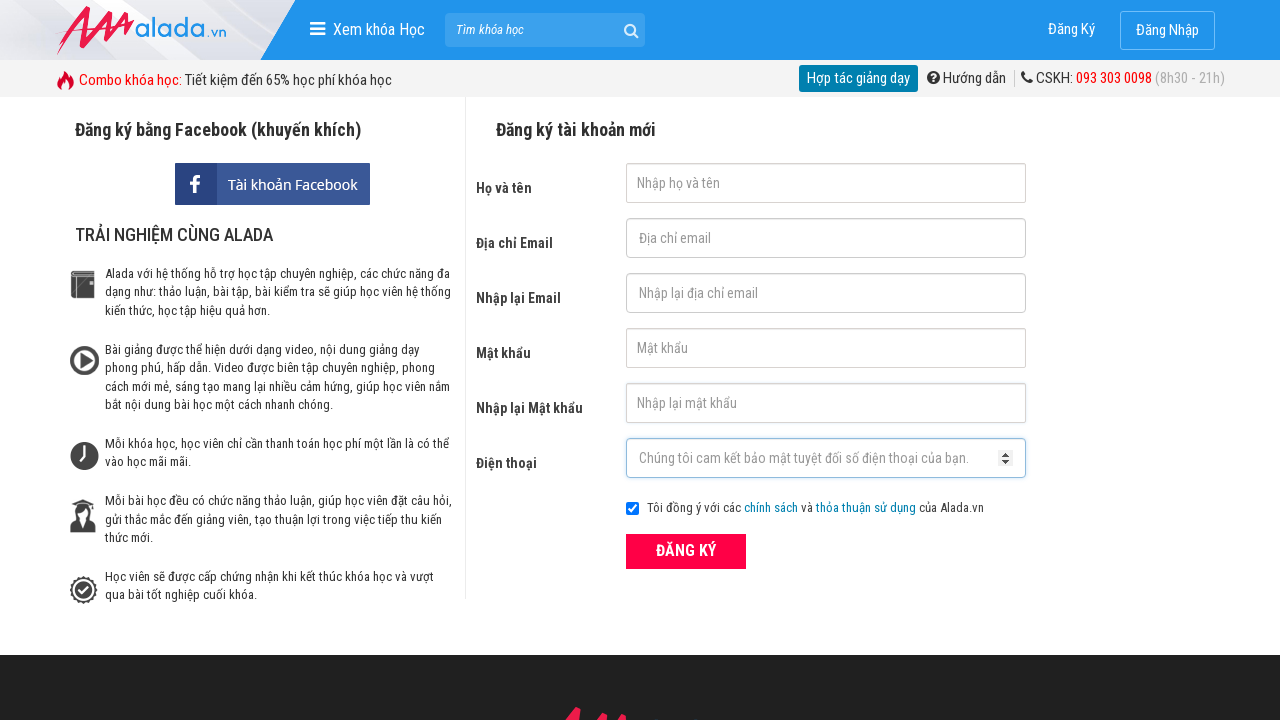

Filled first name with 'Hoàng Hải' on input#txtFirstname
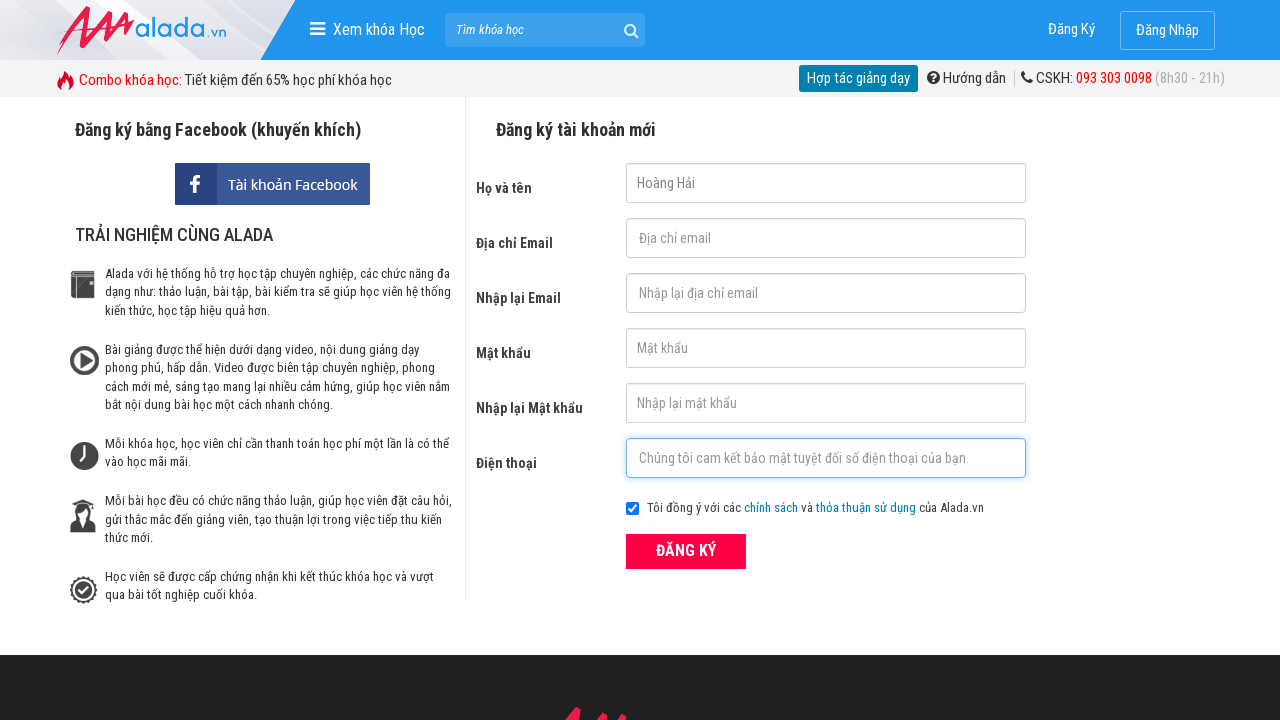

Filled email with 'hai@gmail.com' on input#txtEmail
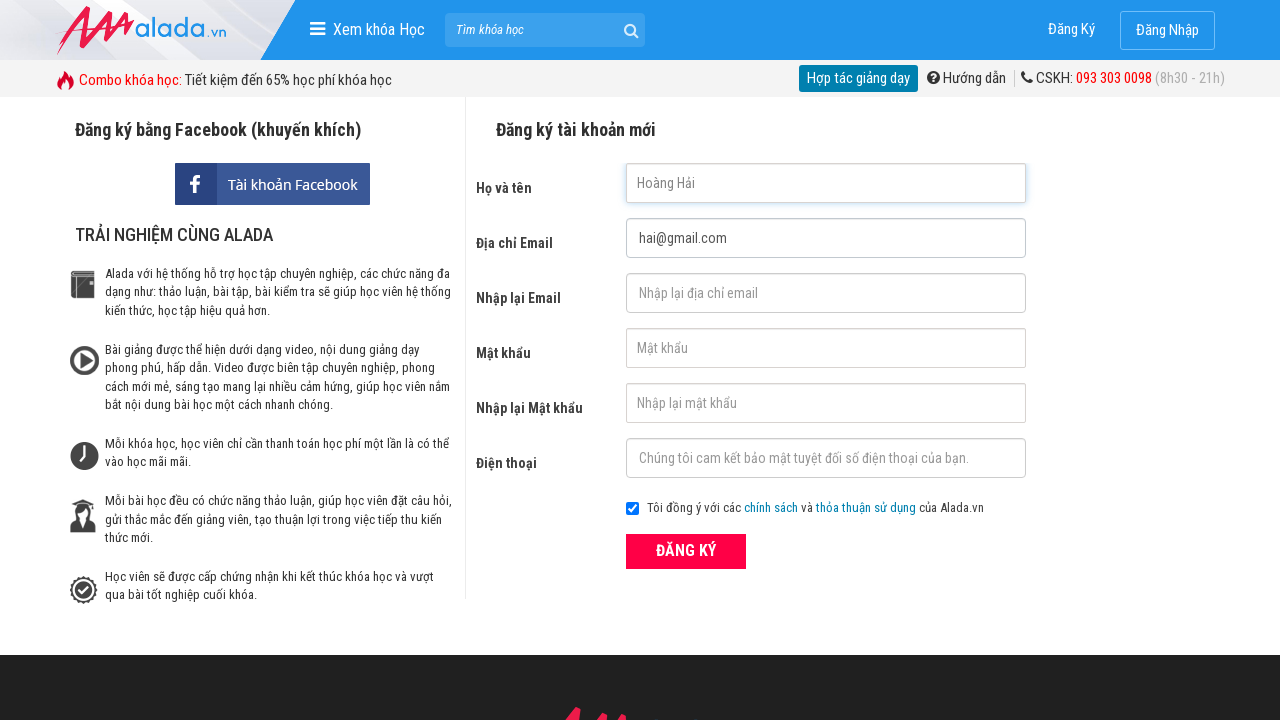

Filled confirm email with mismatched email 'haii@gmail.com' on input#txtCEmail
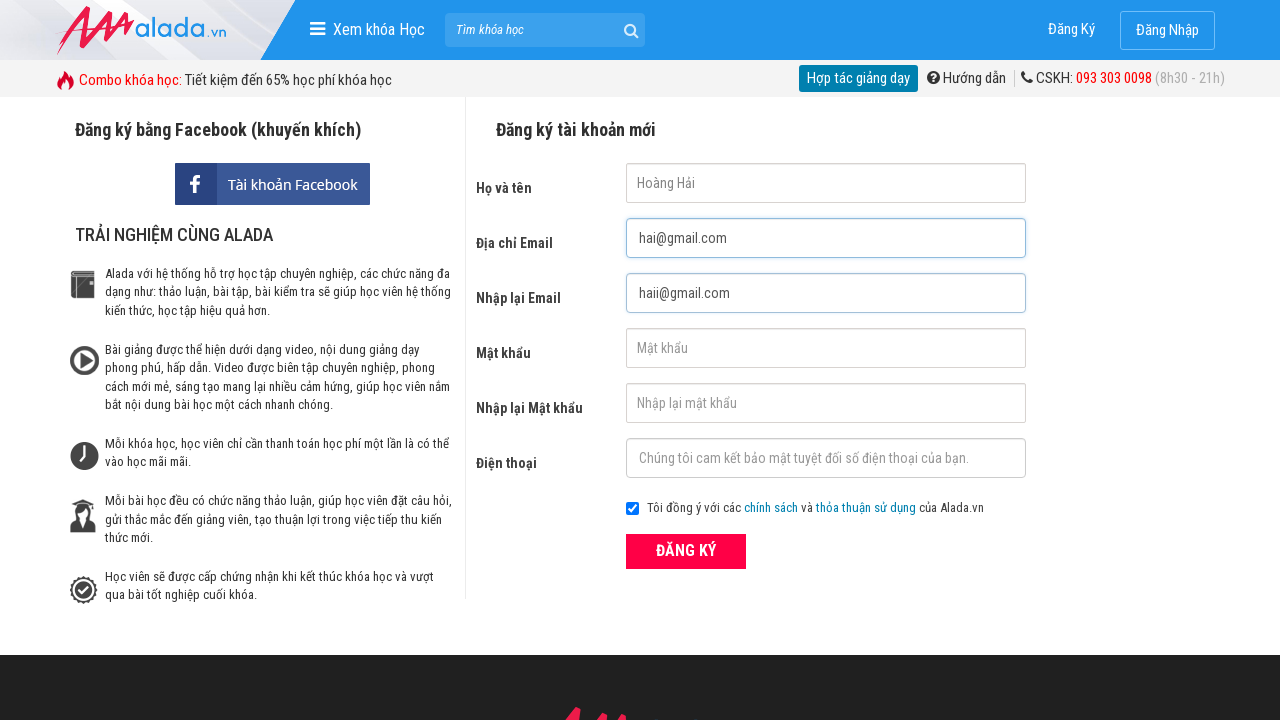

Filled password with 'Abc@123' on input#txtPassword
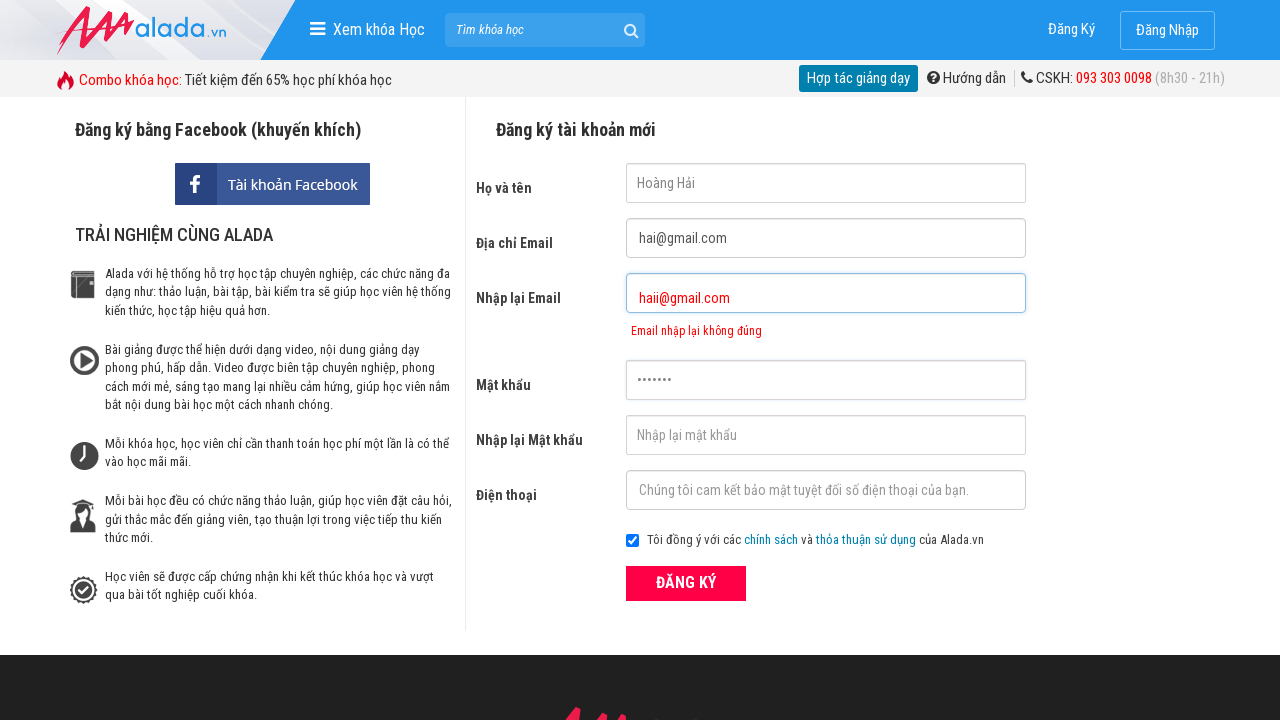

Filled confirm password with 'Abc@123' on input#txtCPassword
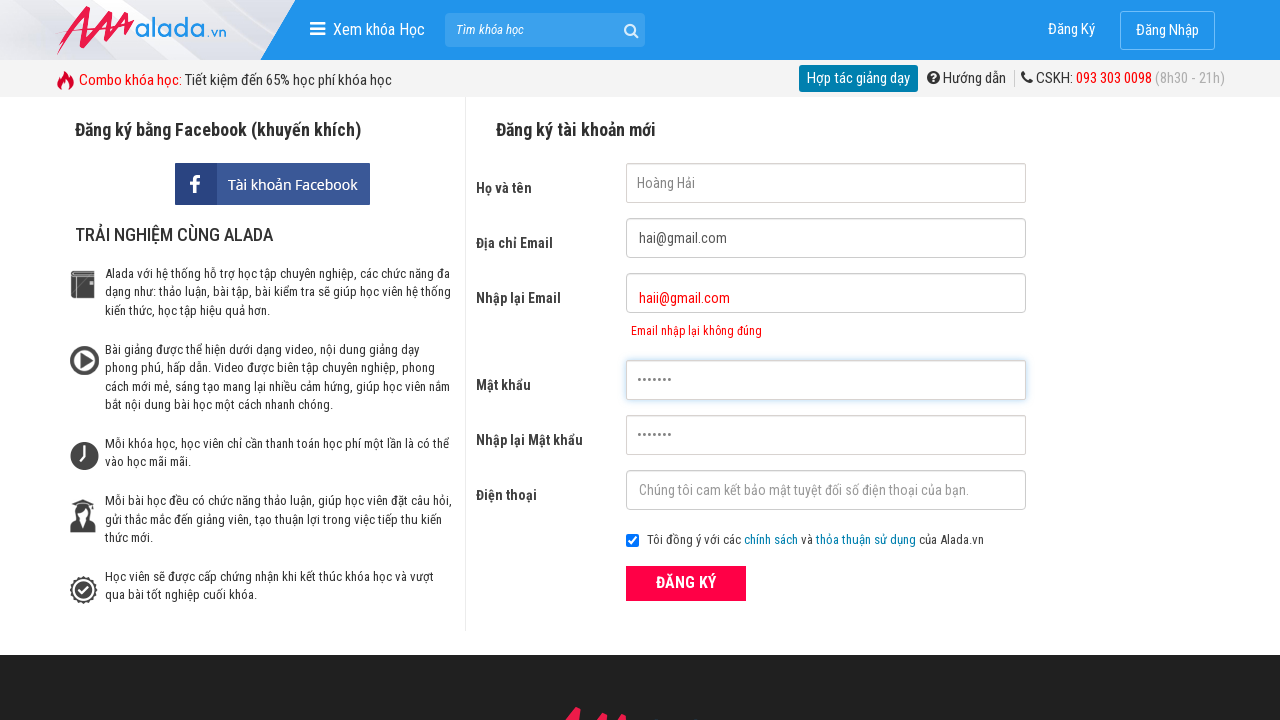

Filled phone with '0987654321' on input#txtPhone
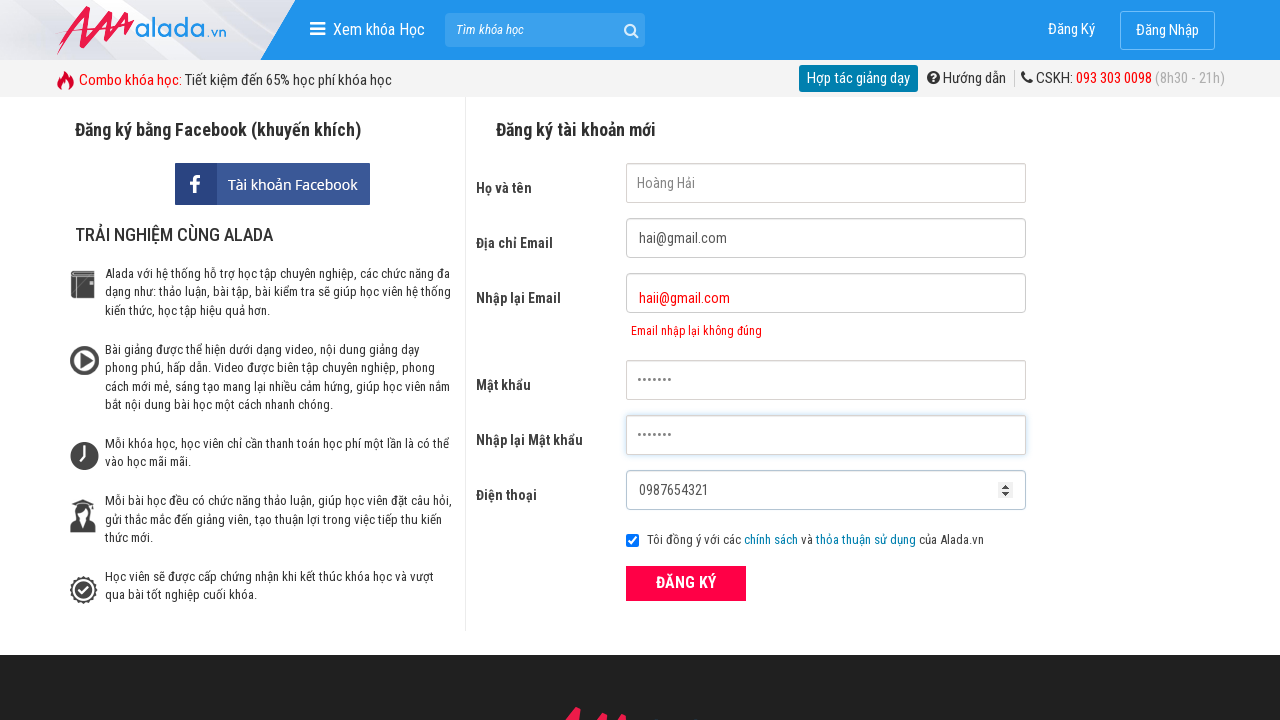

Clicked submit button to register at (686, 583) on button[type='submit']
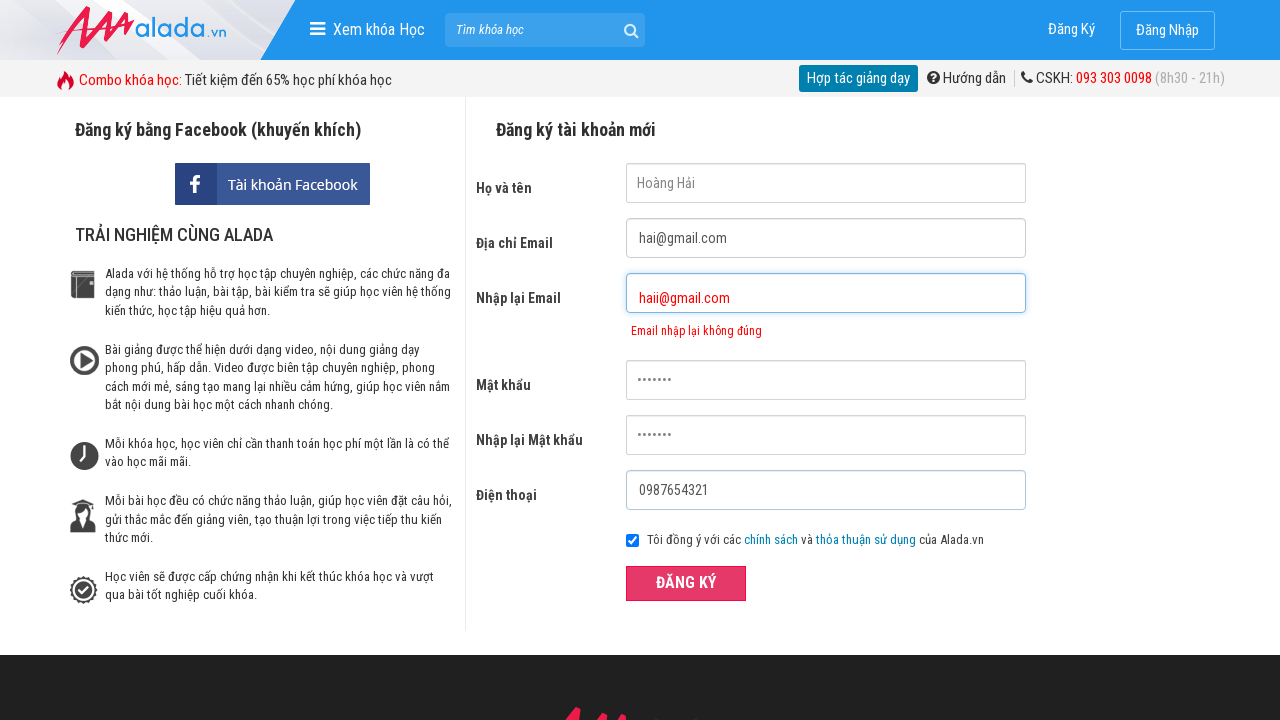

Confirm email error message appeared - validation correctly detected mismatched emails
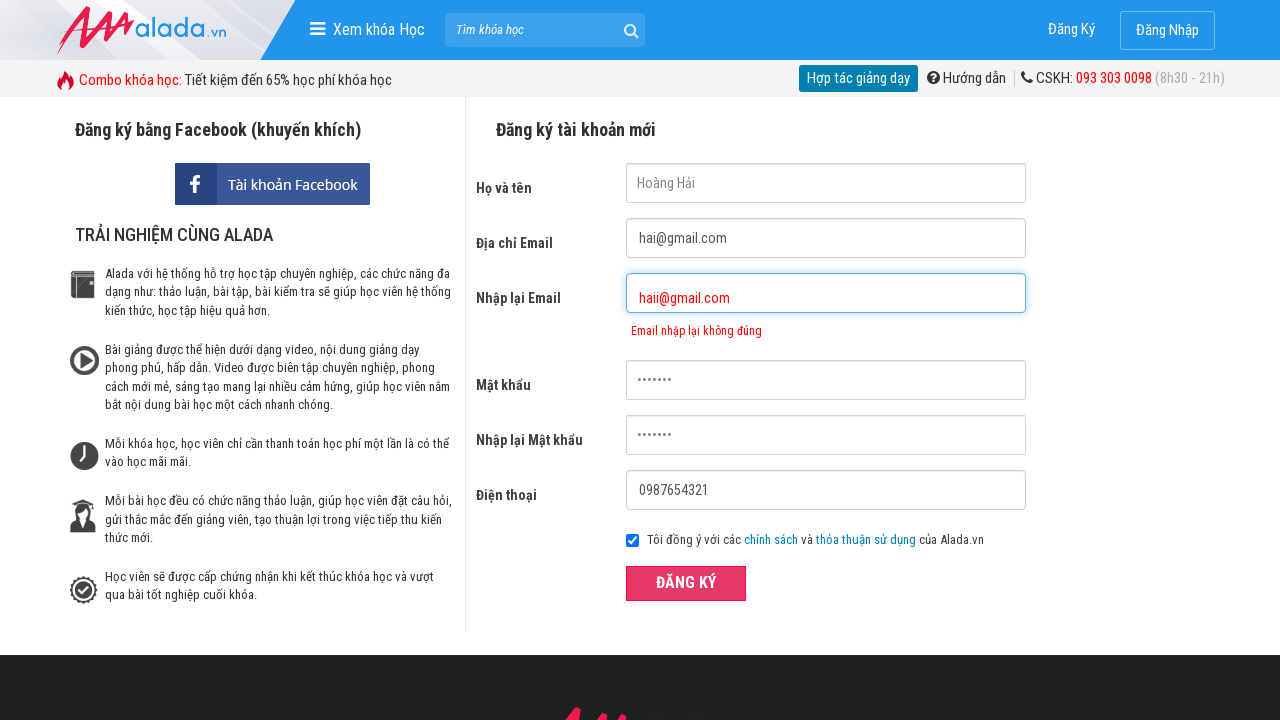

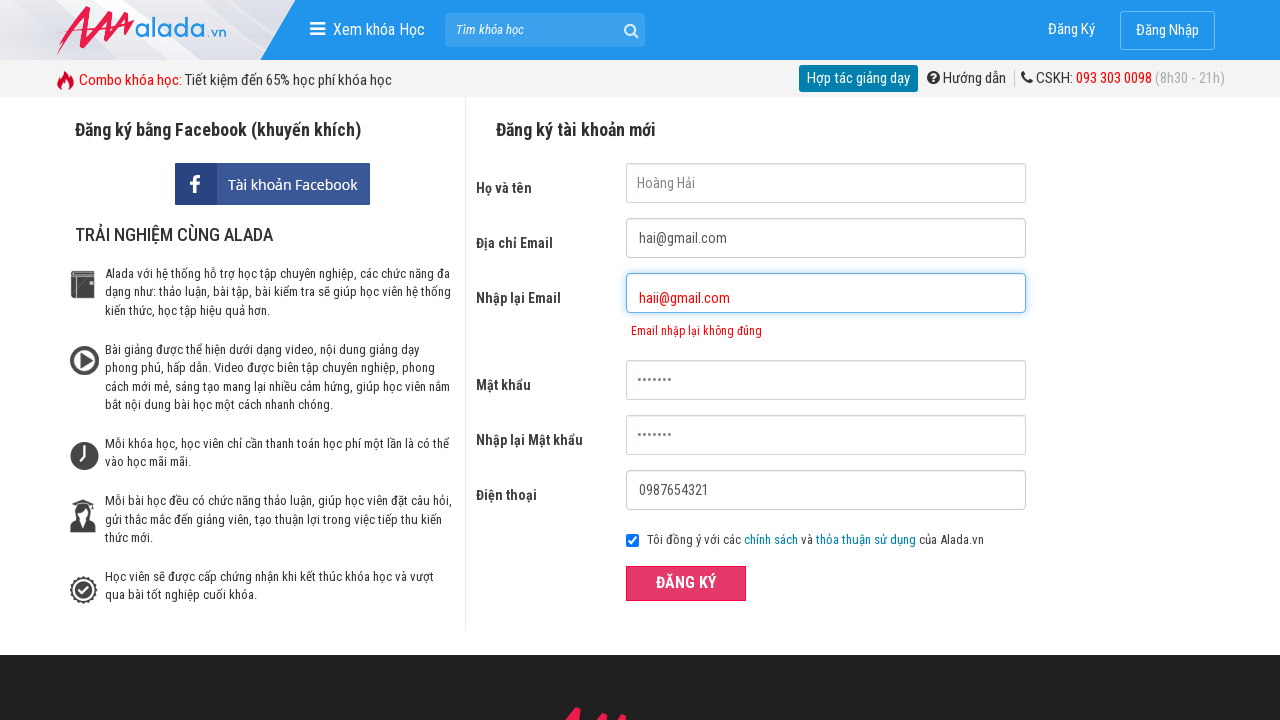